Tests dynamic control removal and addition by clicking Remove button, verifying the "It's gone!" message appears, then clicking Add button and verifying "It's back!" message appears.

Starting URL: https://the-internet.herokuapp.com/dynamic_controls

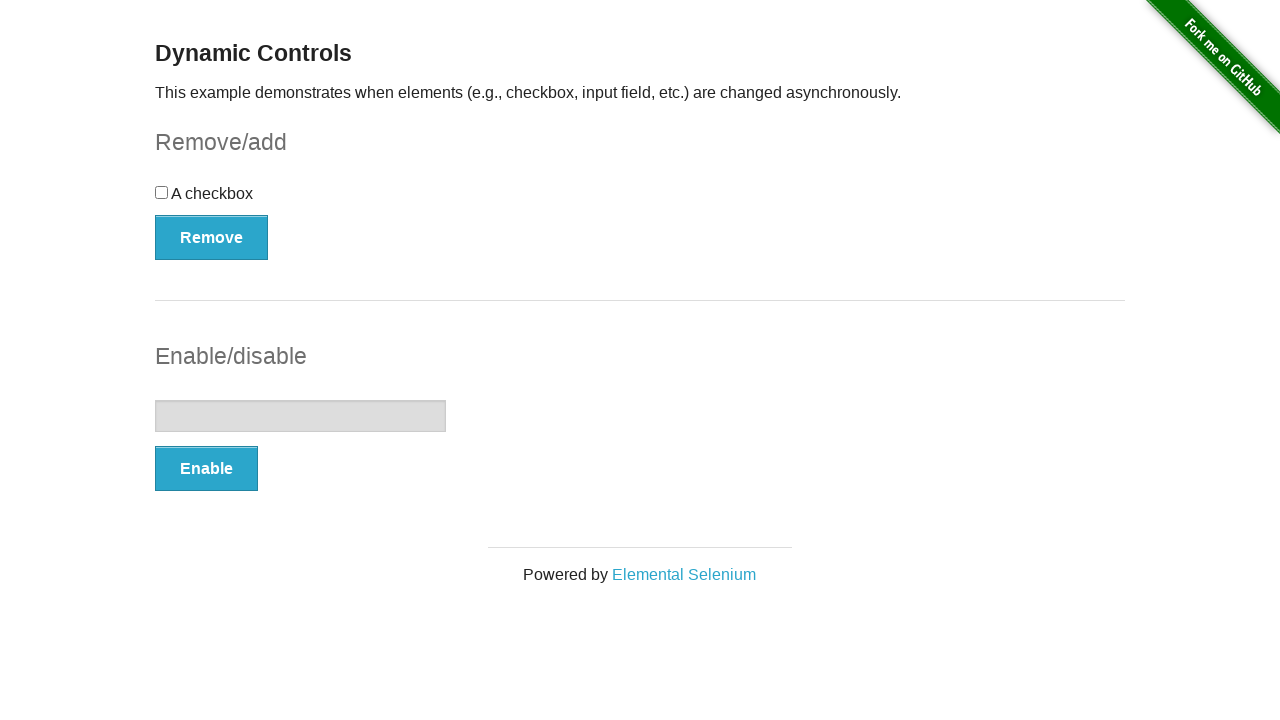

Navigated to dynamic controls page
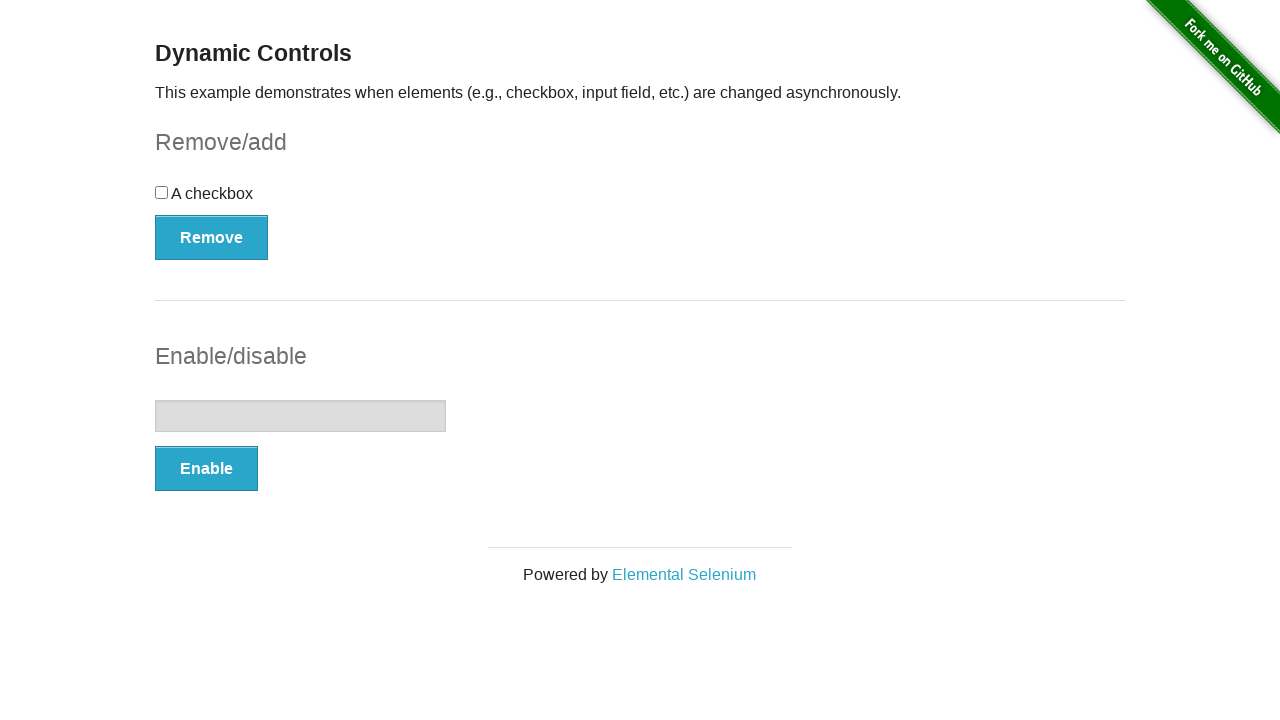

Clicked Remove button at (212, 237) on xpath=//button[text()='Remove']
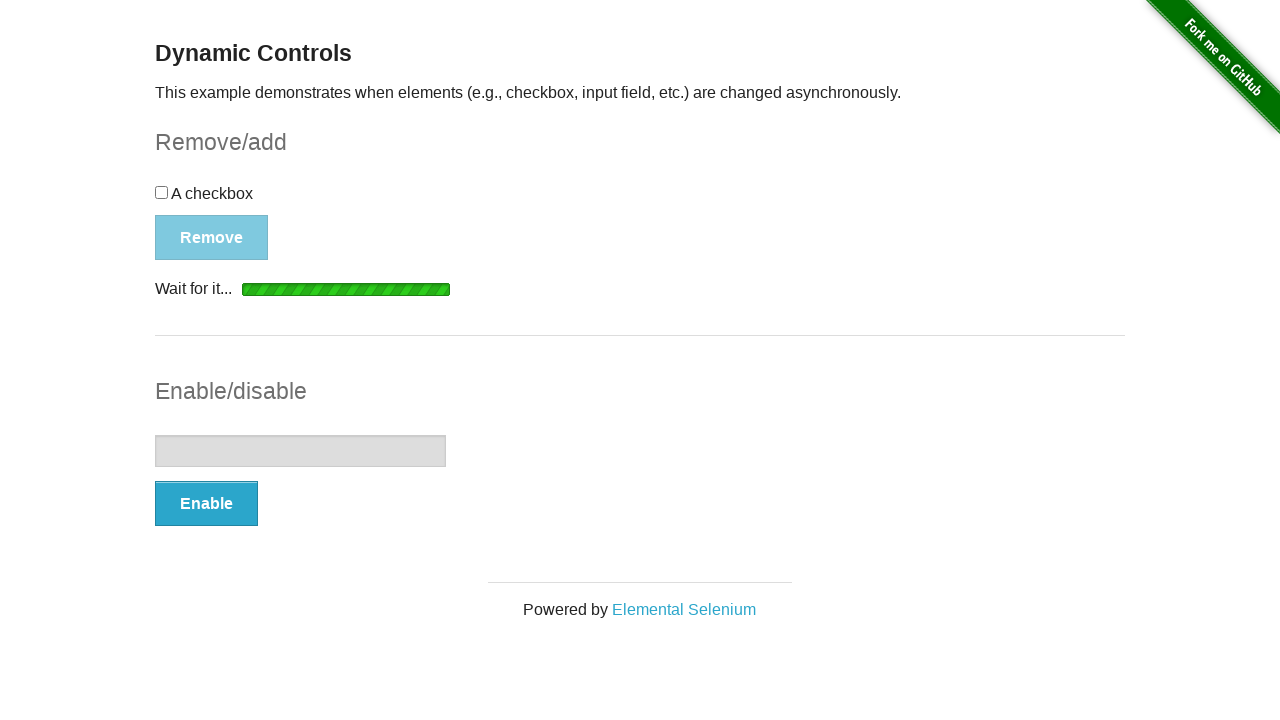

Waited for message element to appear
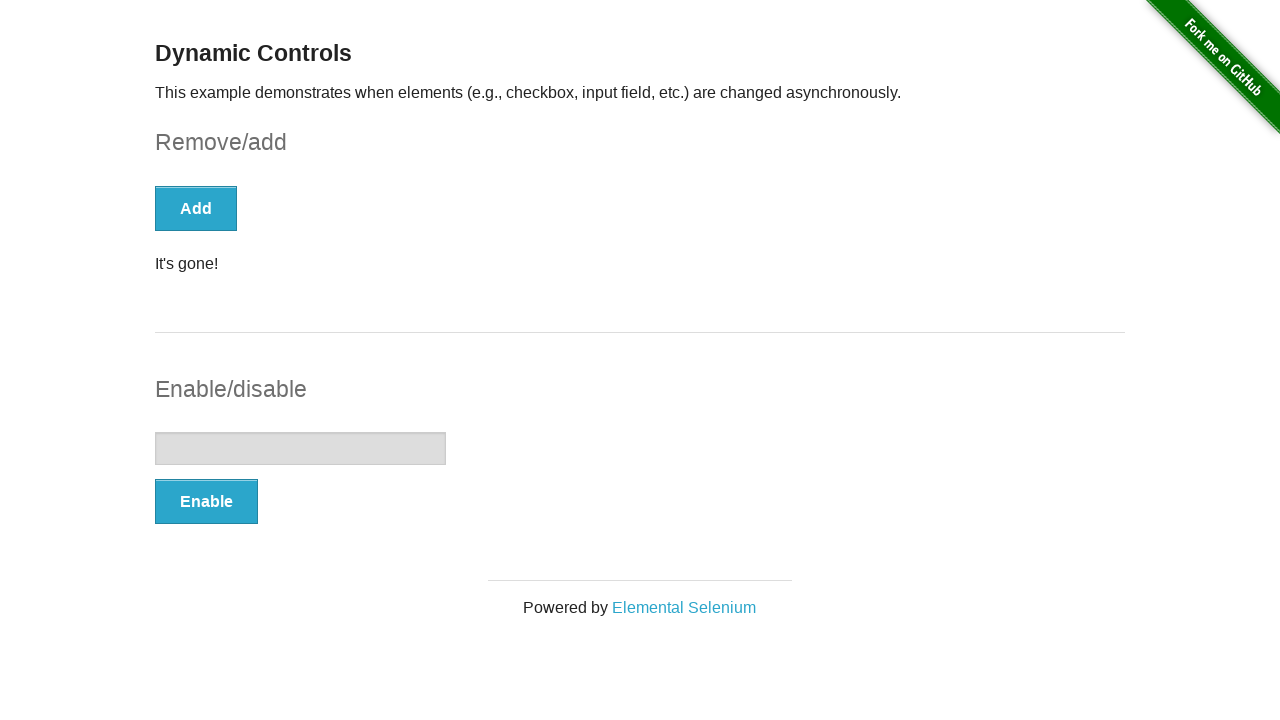

Verified 'It's gone!' message is visible
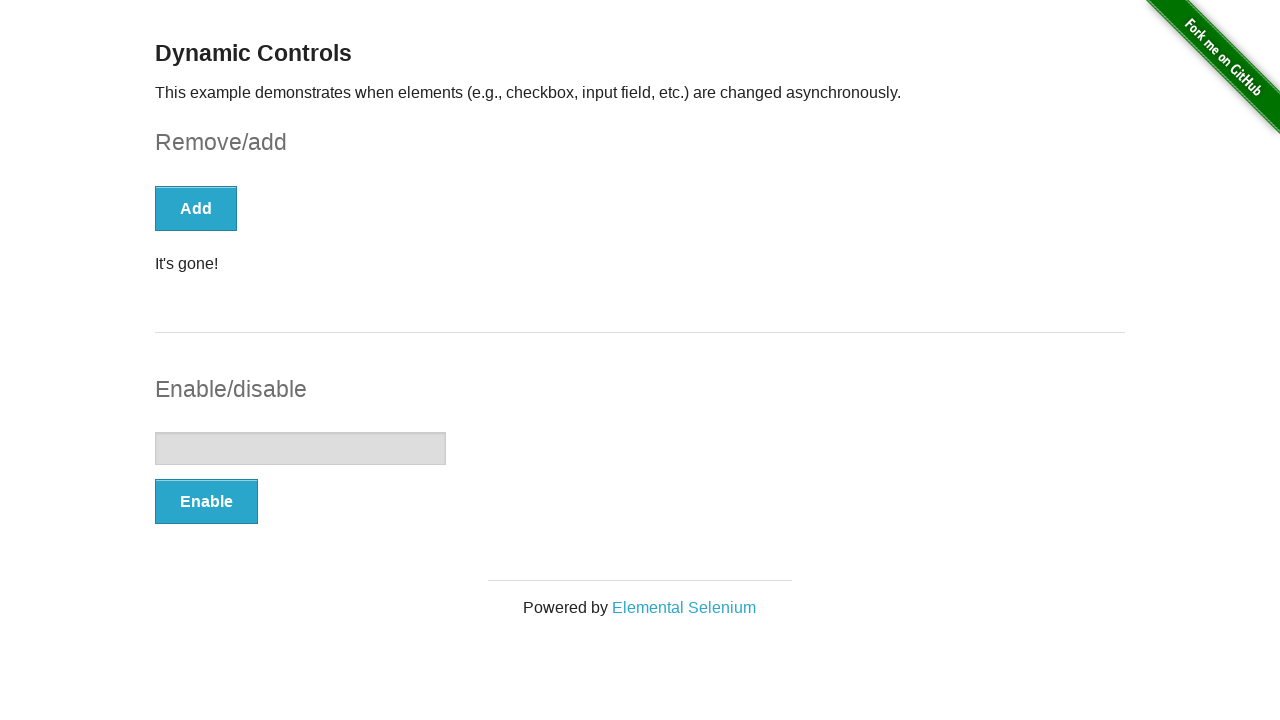

Clicked Add button at (196, 208) on xpath=//button[text()='Add']
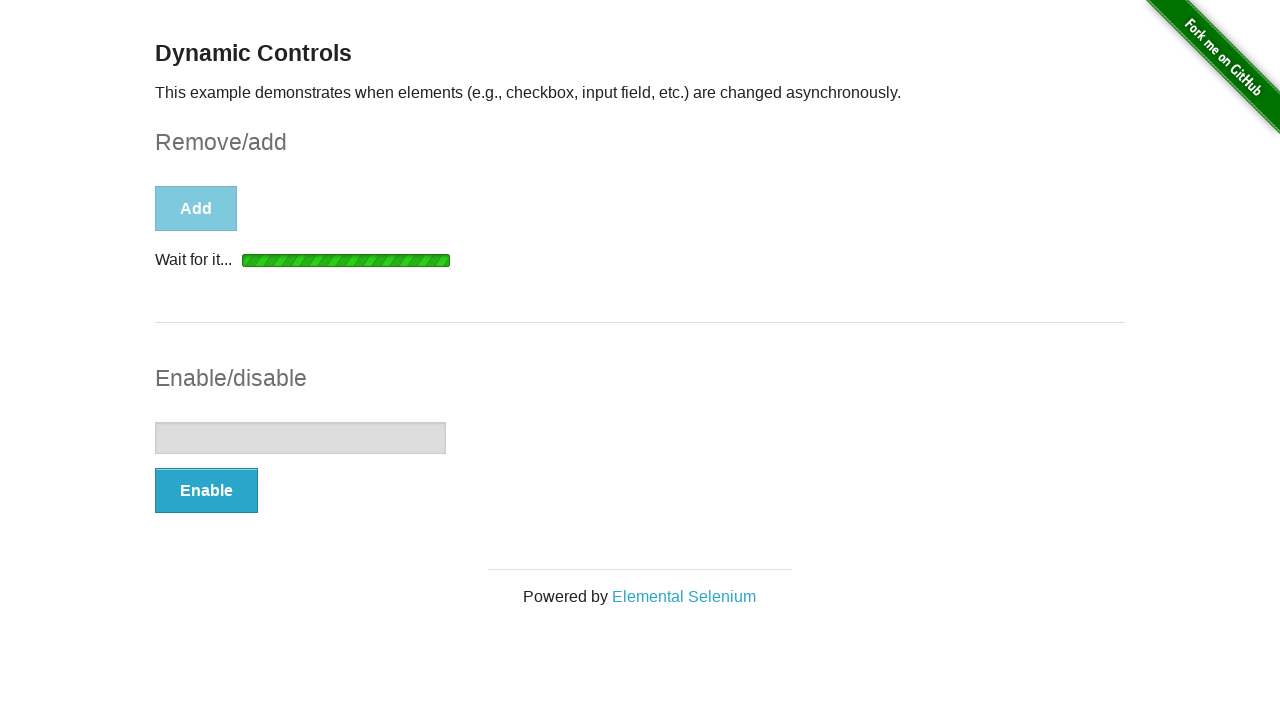

Waited for message element to appear again
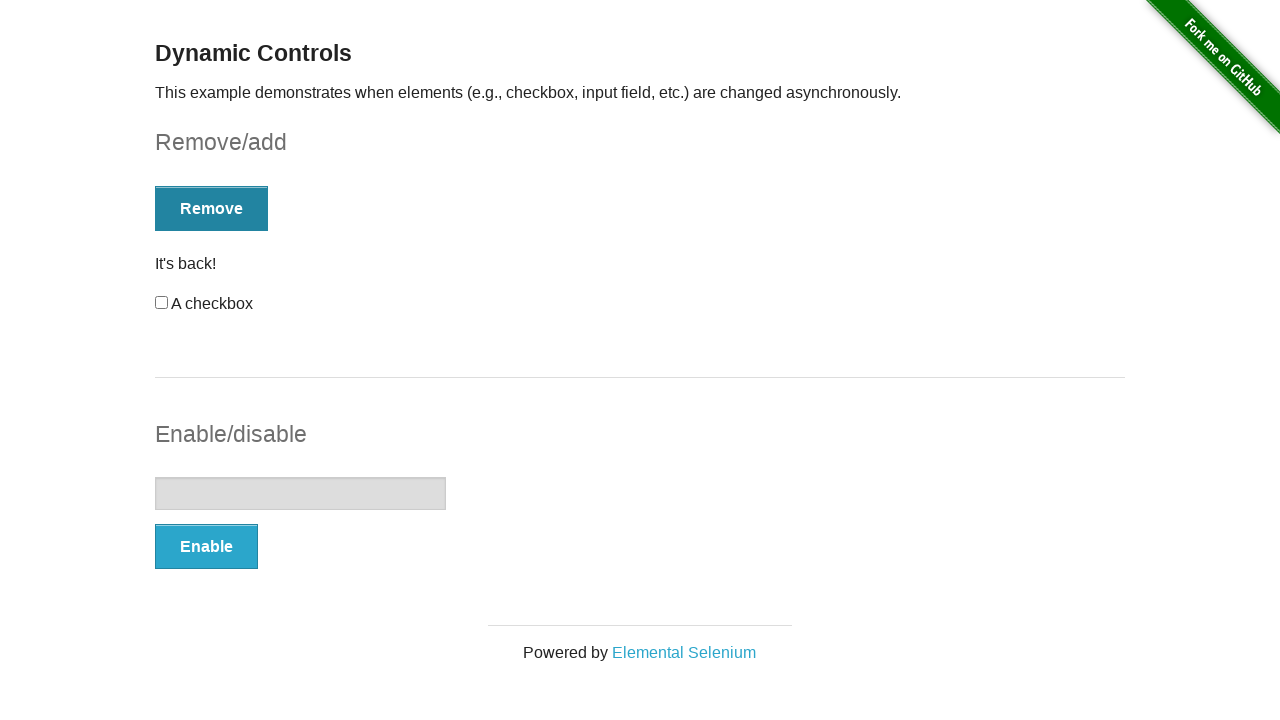

Verified 'It's back!' message is visible
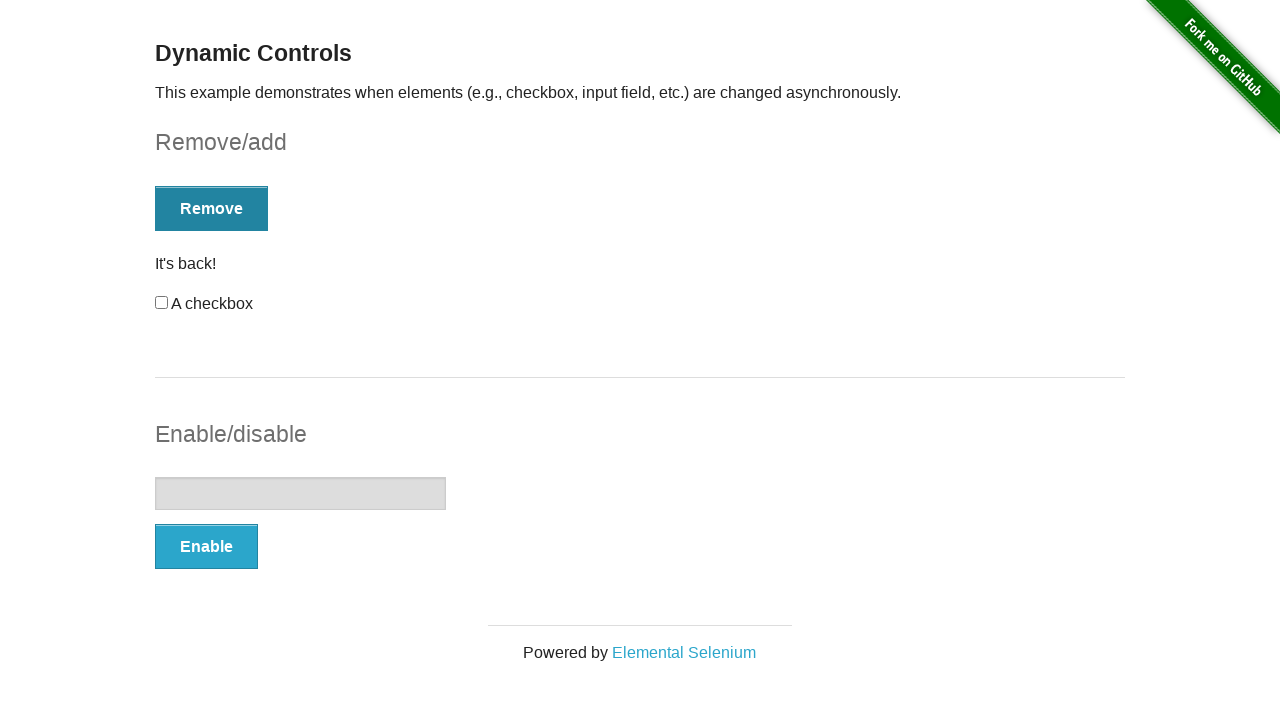

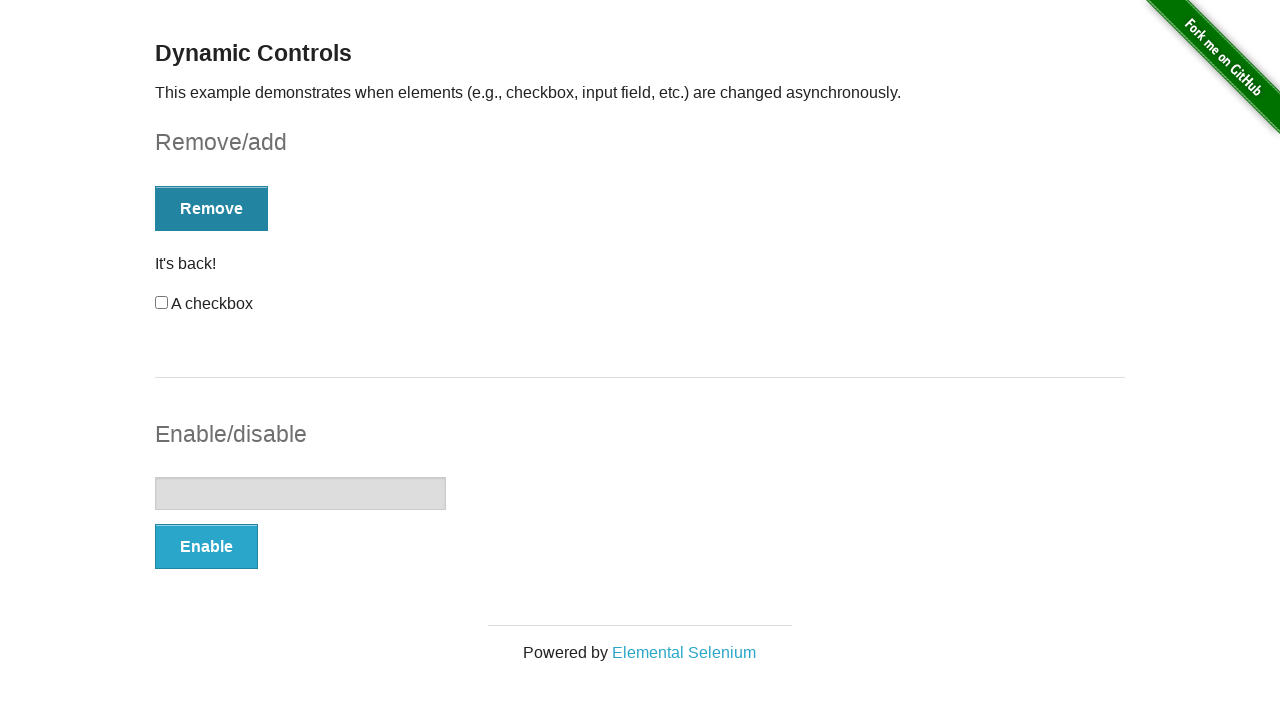